Tests desktop GitHub header navigation by verifying the sign-in link is visible and clickable in a desktop viewport

Starting URL: https://github.com/

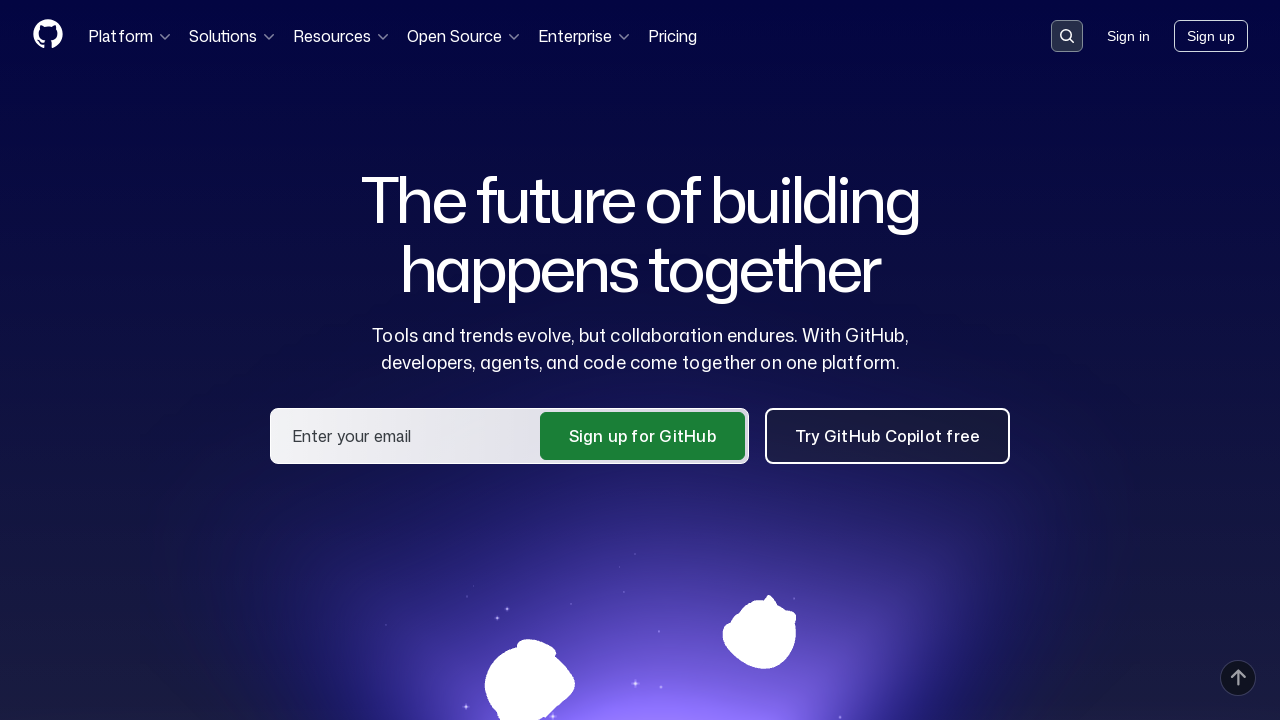

Set desktop viewport to 1280x1920
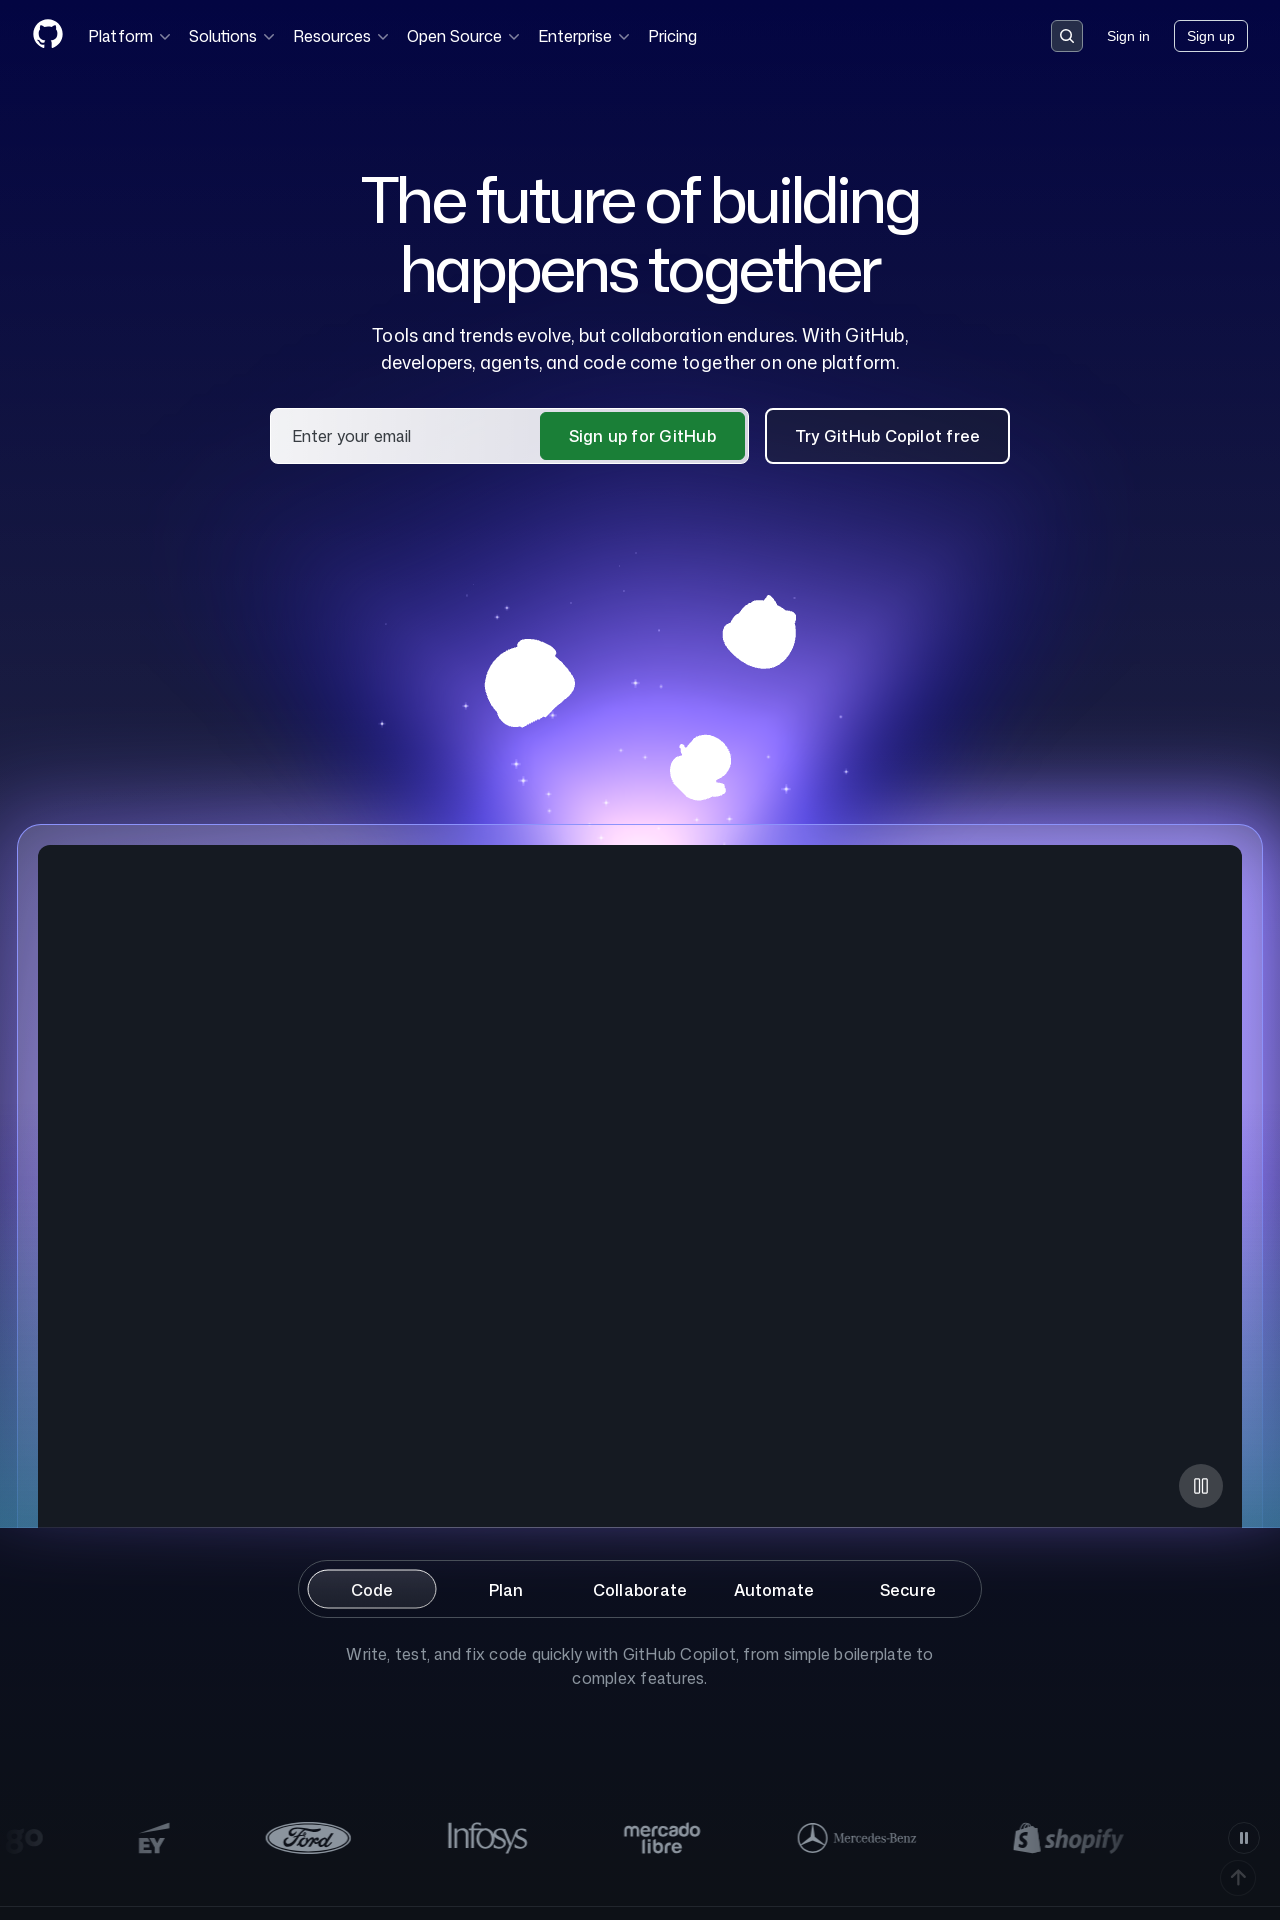

Sign-in link became visible in the GitHub header
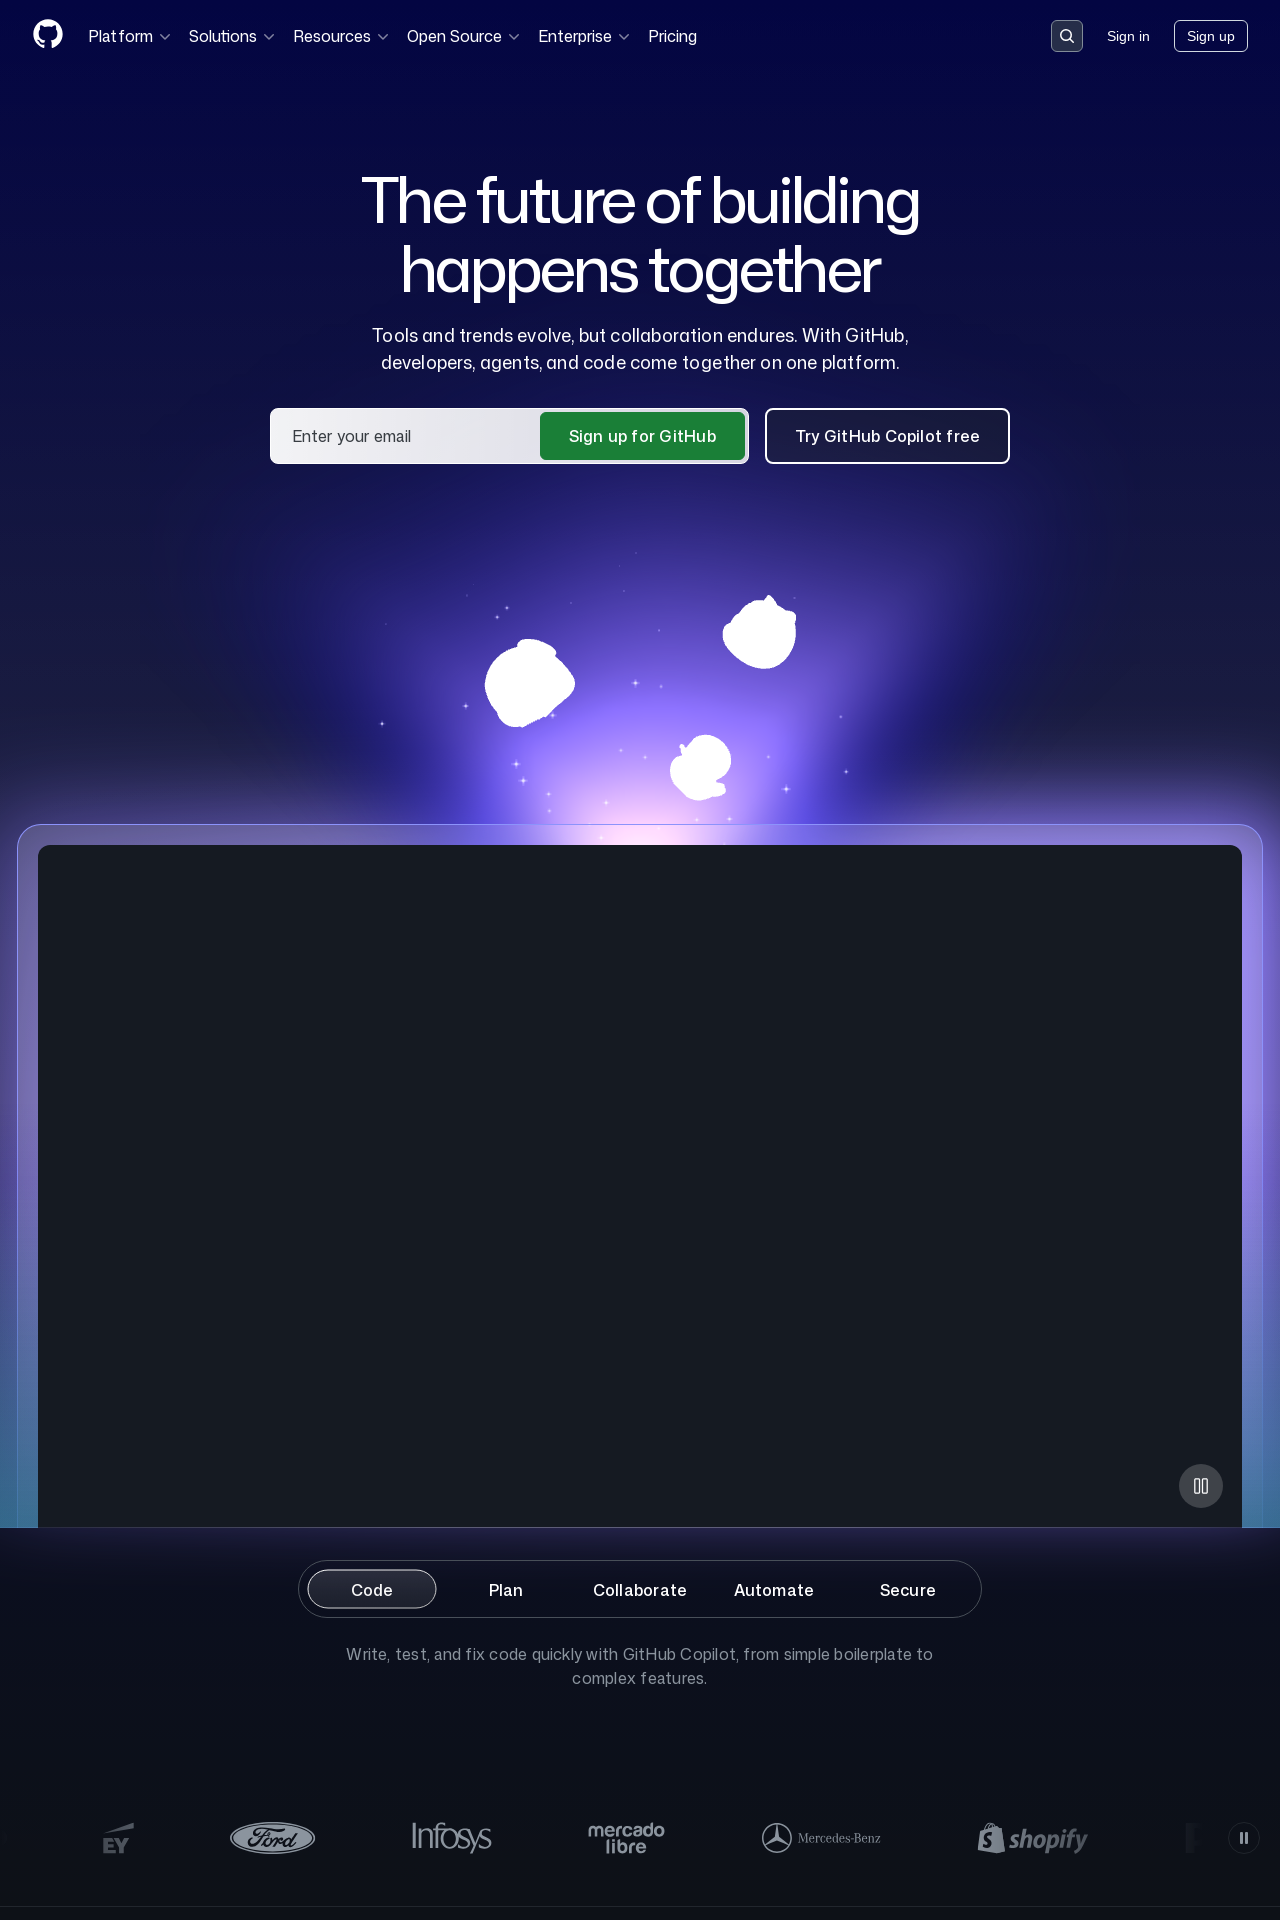

Clicked the sign-in link in the desktop header at (1128, 36) on a.HeaderMenu-link--sign-in
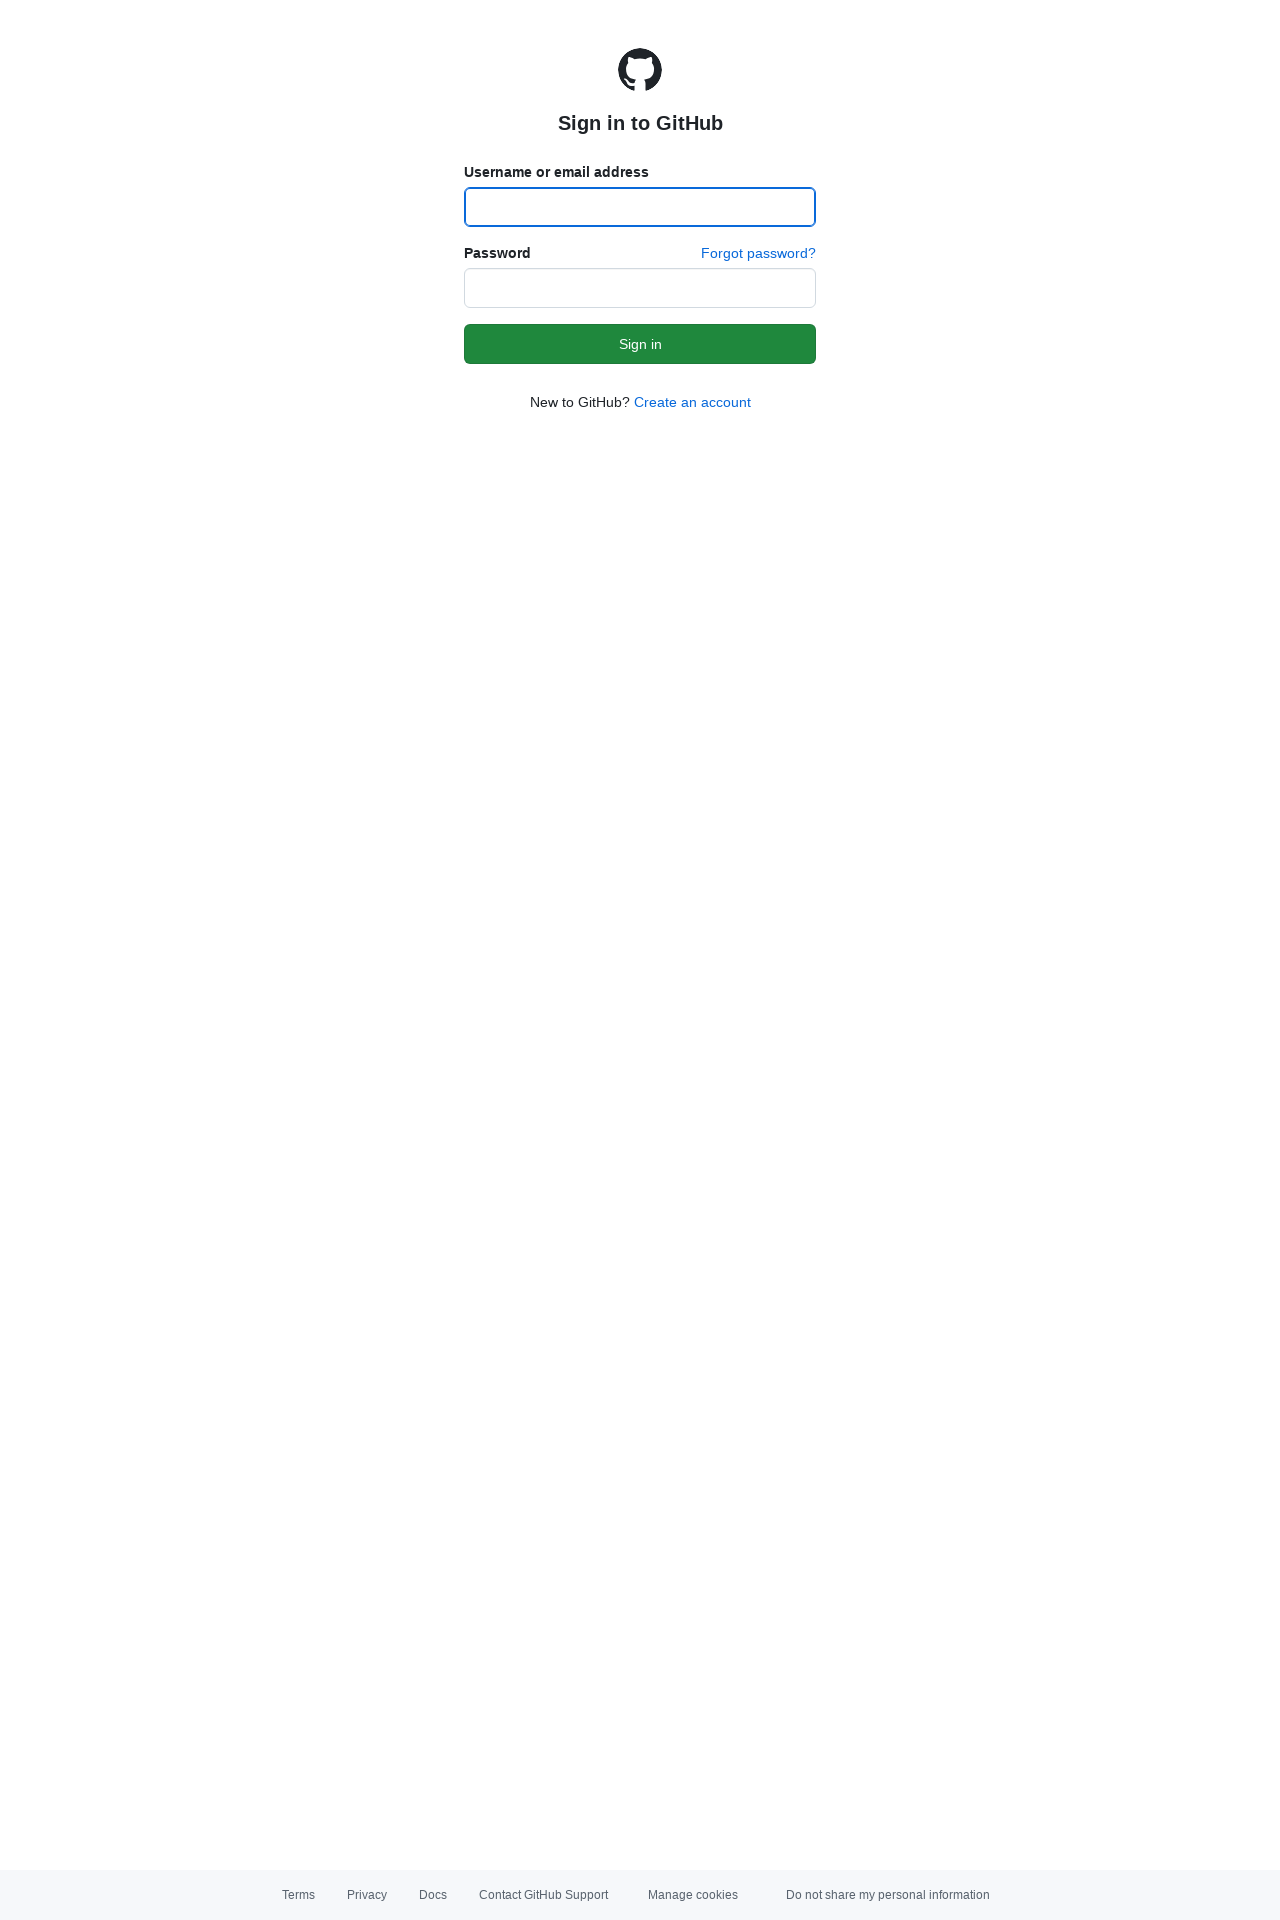

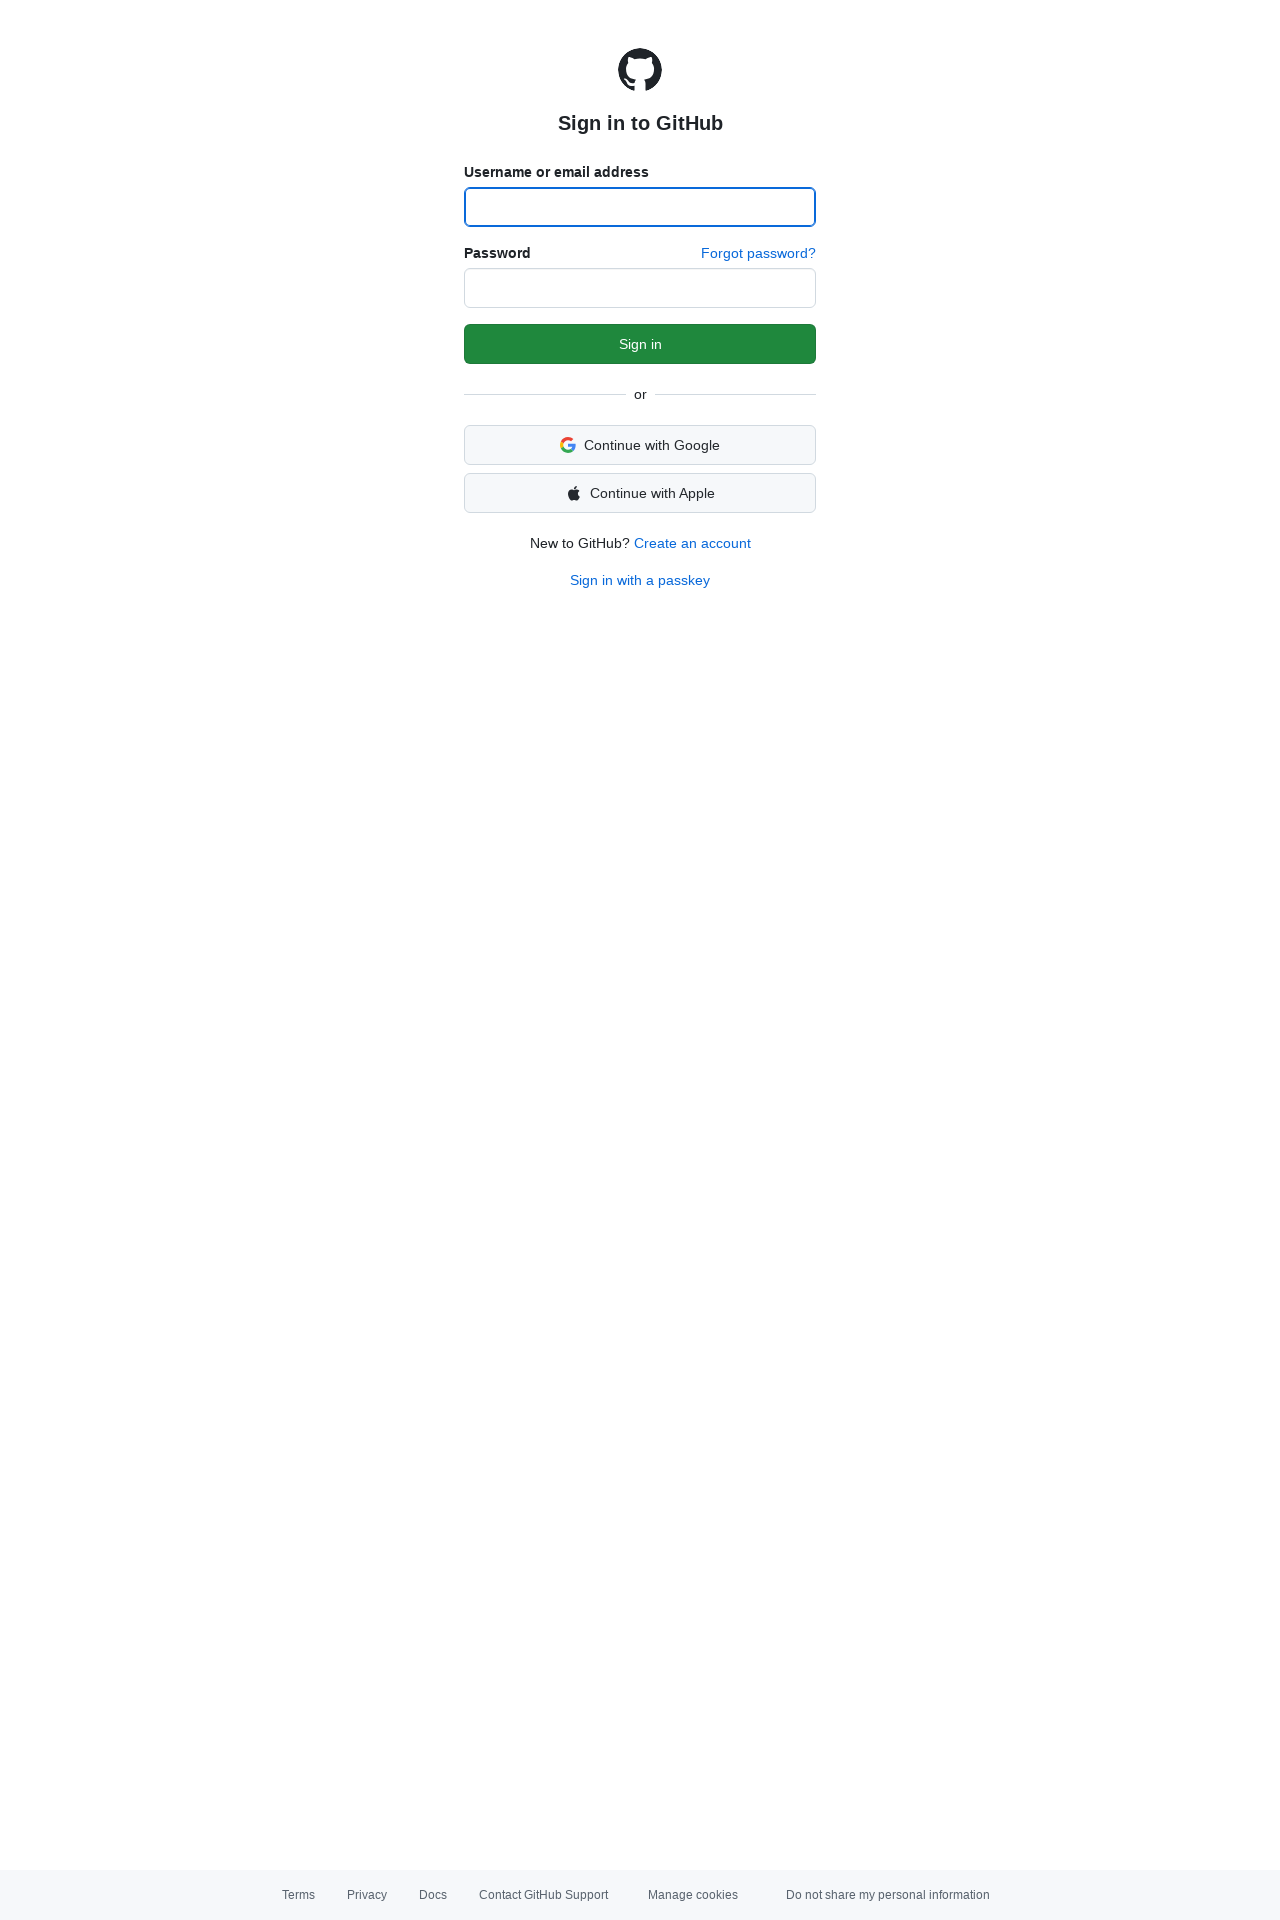